Tests train search functionality on erail.in by entering source and destination stations, disabling date sort, and verifying train information is displayed

Starting URL: https://erail.in

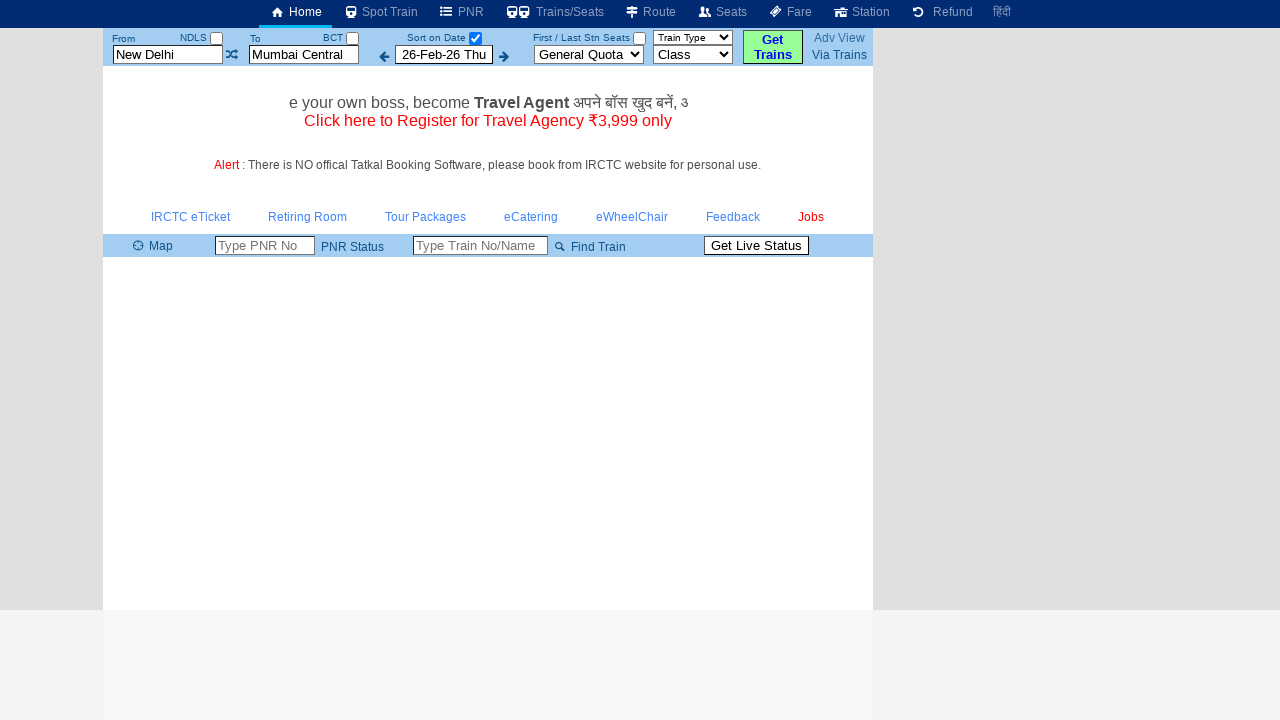

Cleared source station field on #txtStationFrom
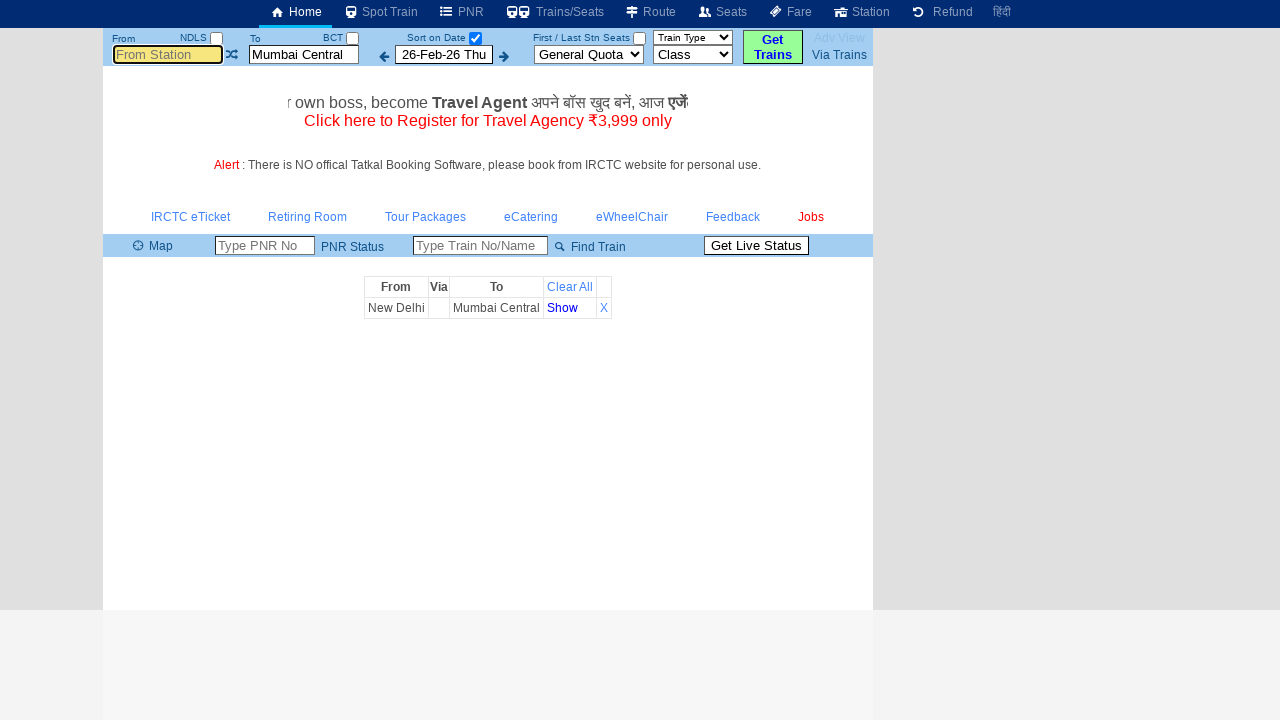

Filled source station field with 'MAS' on #txtStationFrom
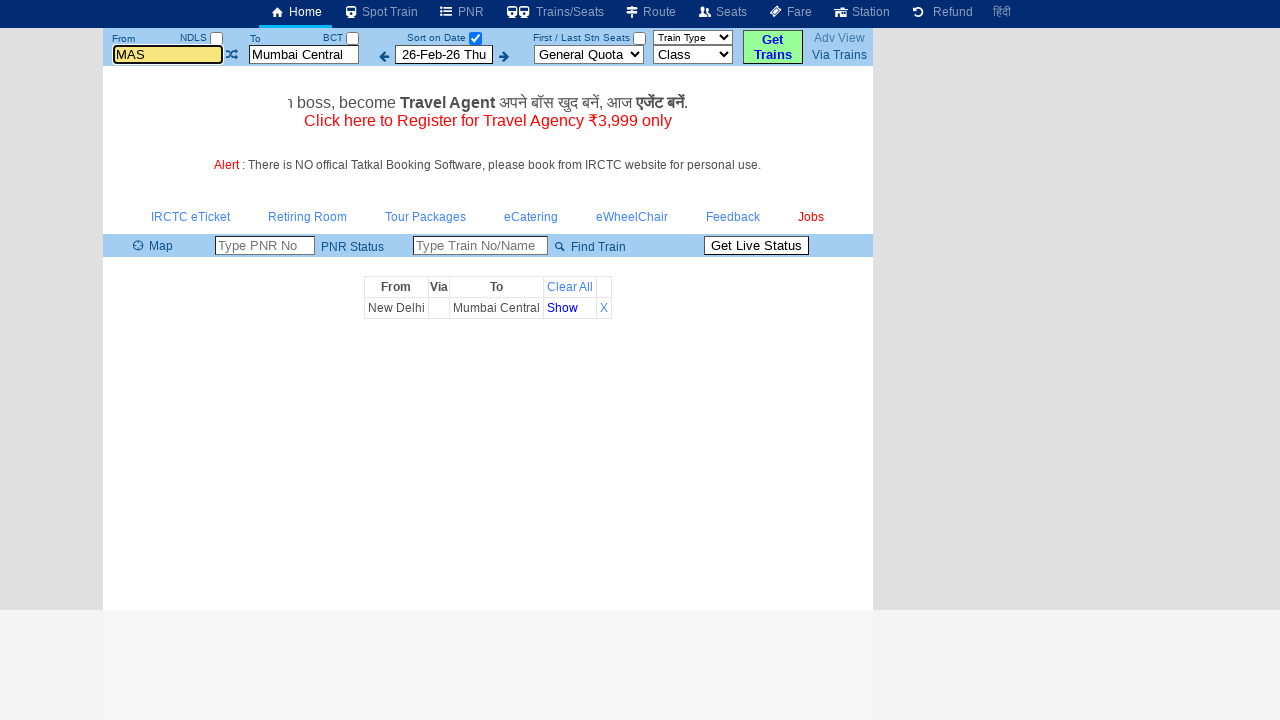

Pressed Enter to confirm source station on #txtStationFrom
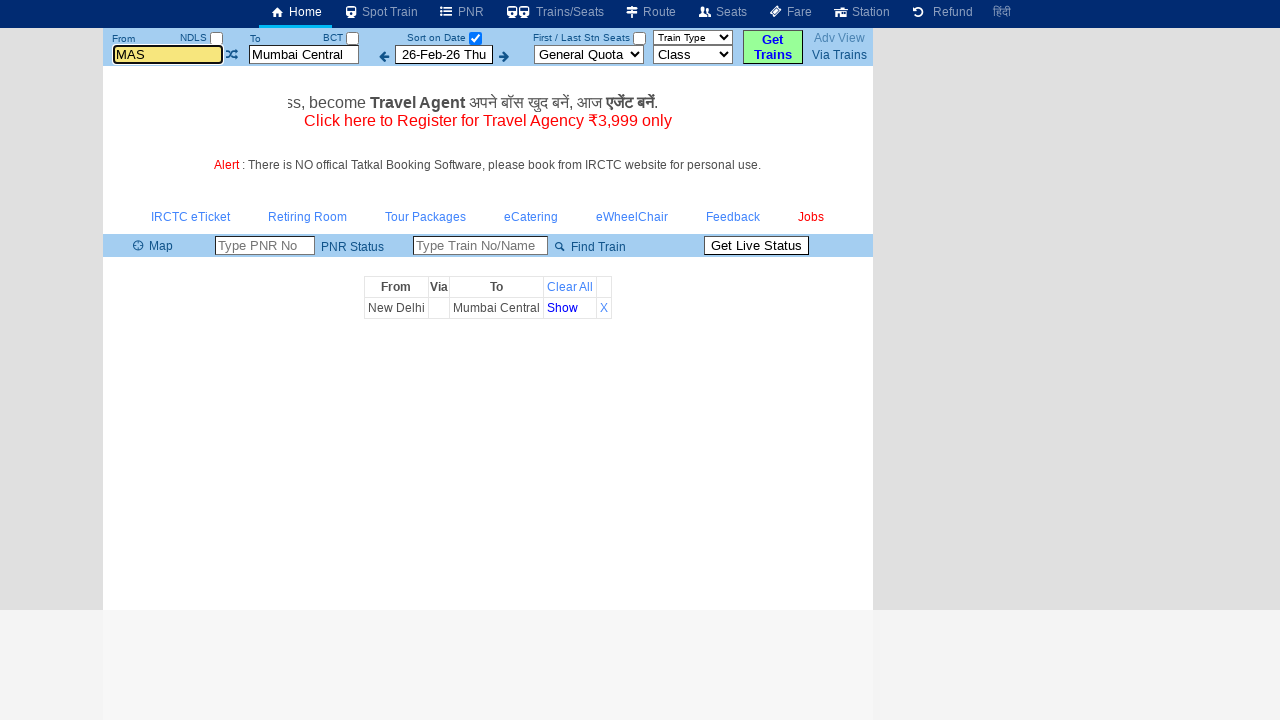

Cleared destination station field on #txtStationTo
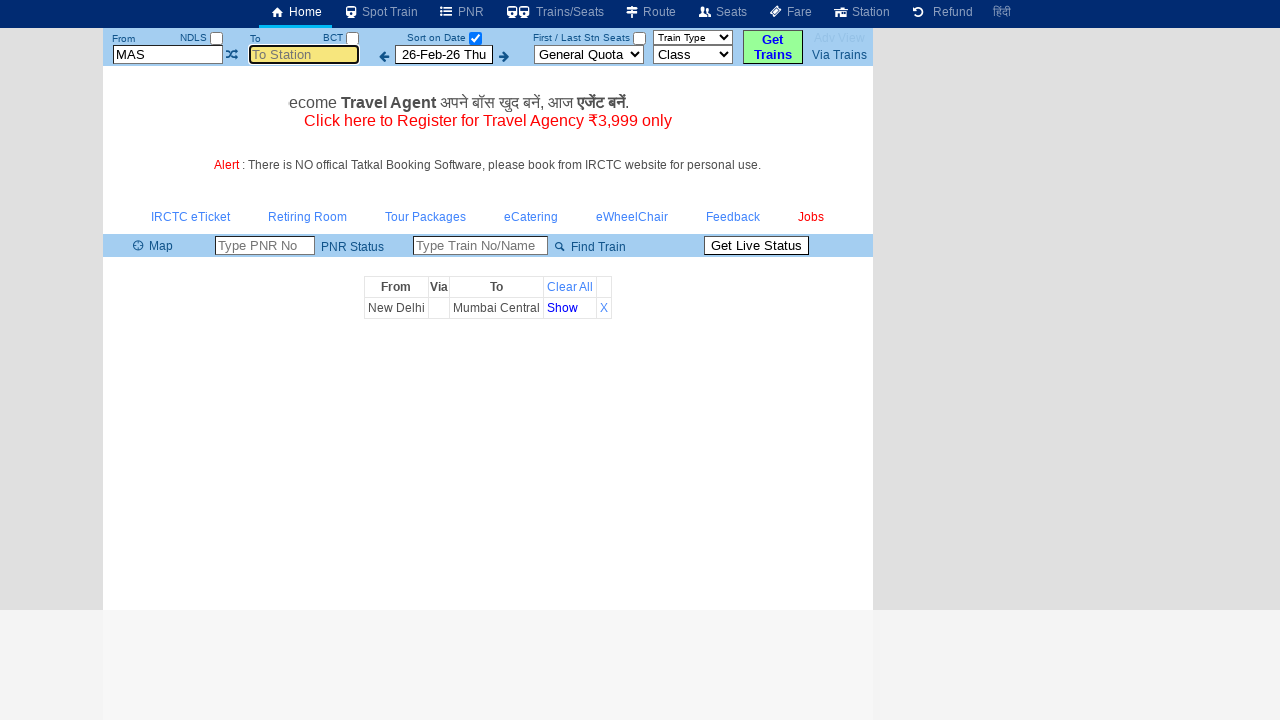

Filled destination station field with 'VLY' on #txtStationTo
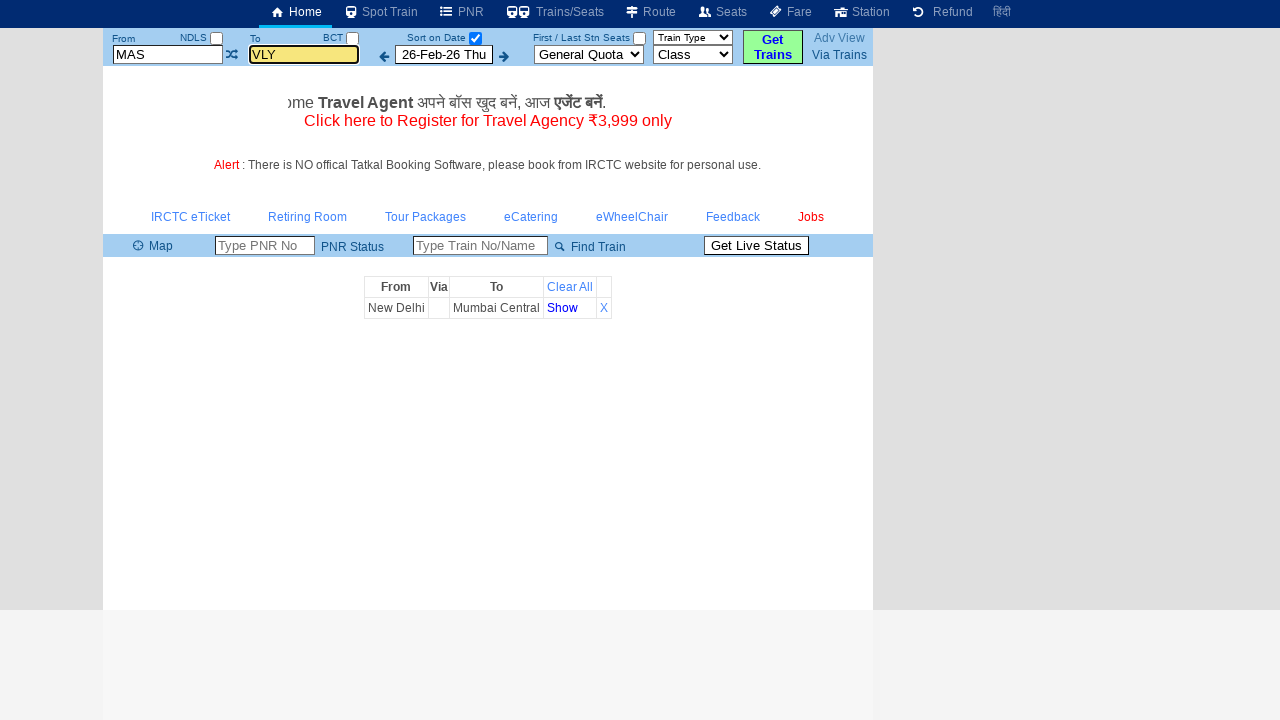

Pressed Enter to confirm destination station on #txtStationTo
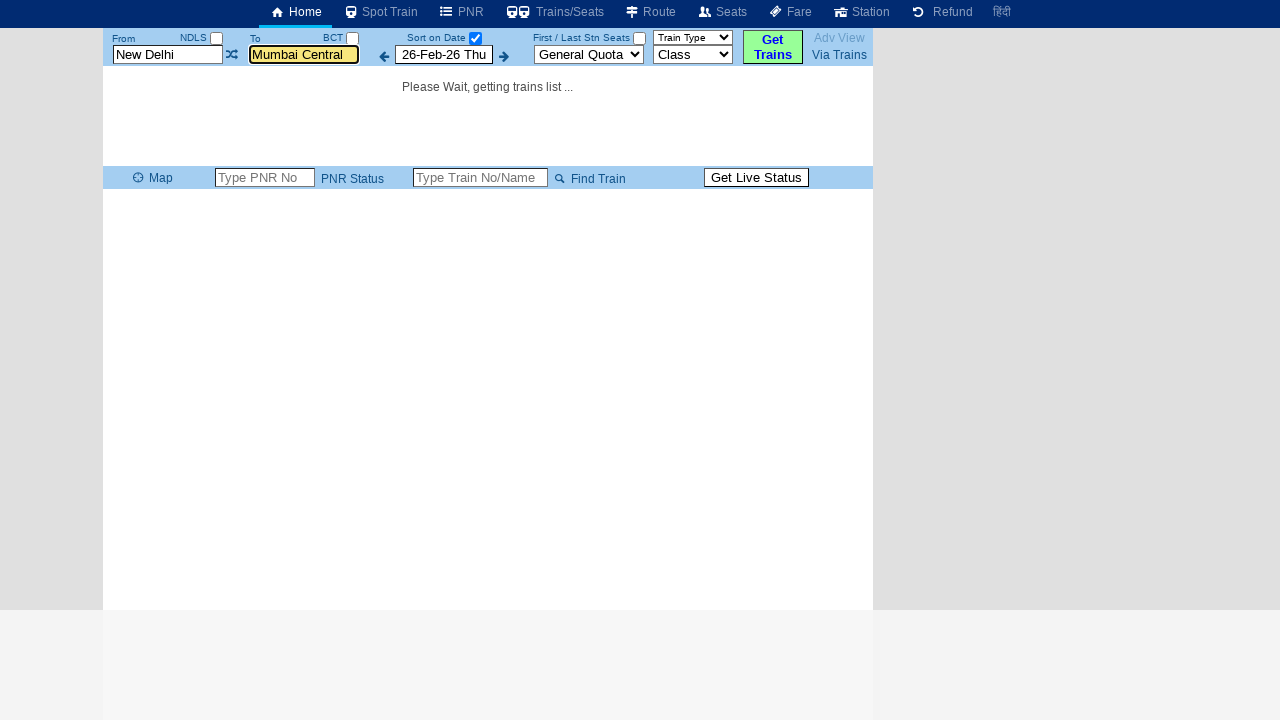

Unchecked 'Sort on Date' checkbox to display all trains at (436, 38) on xpath=//label[text()='Sort on Date']
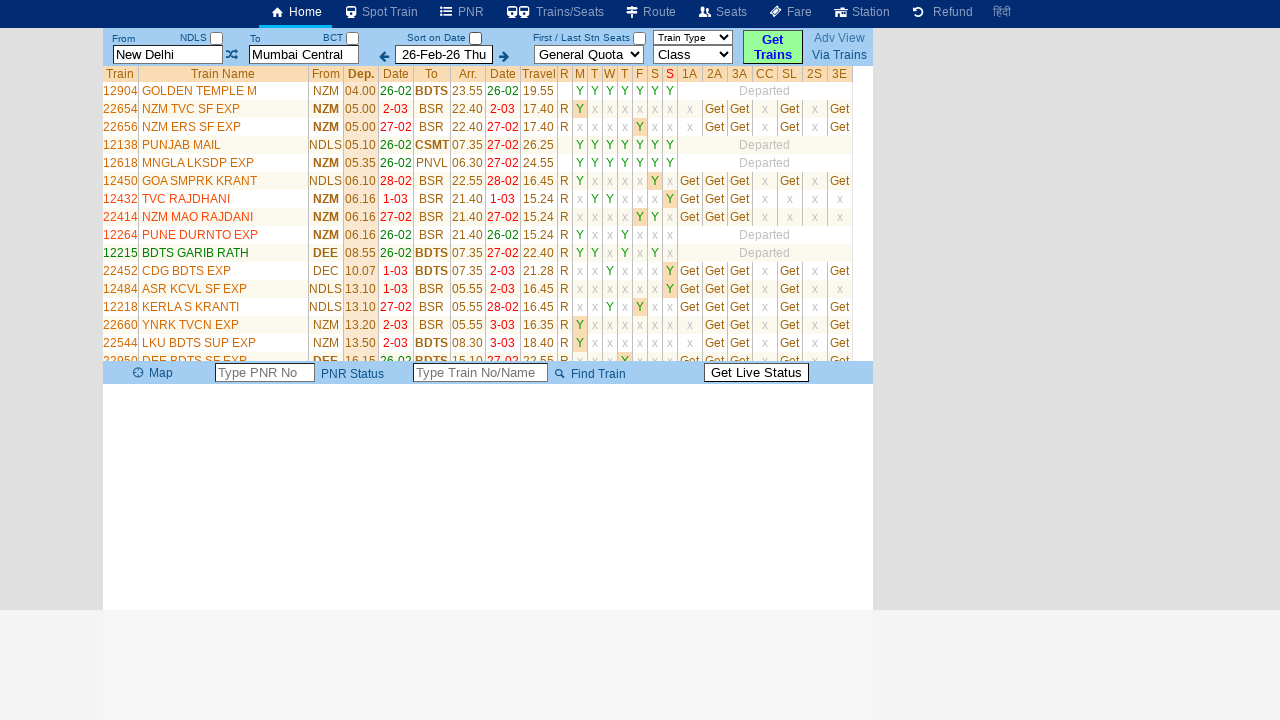

Train list table loaded successfully
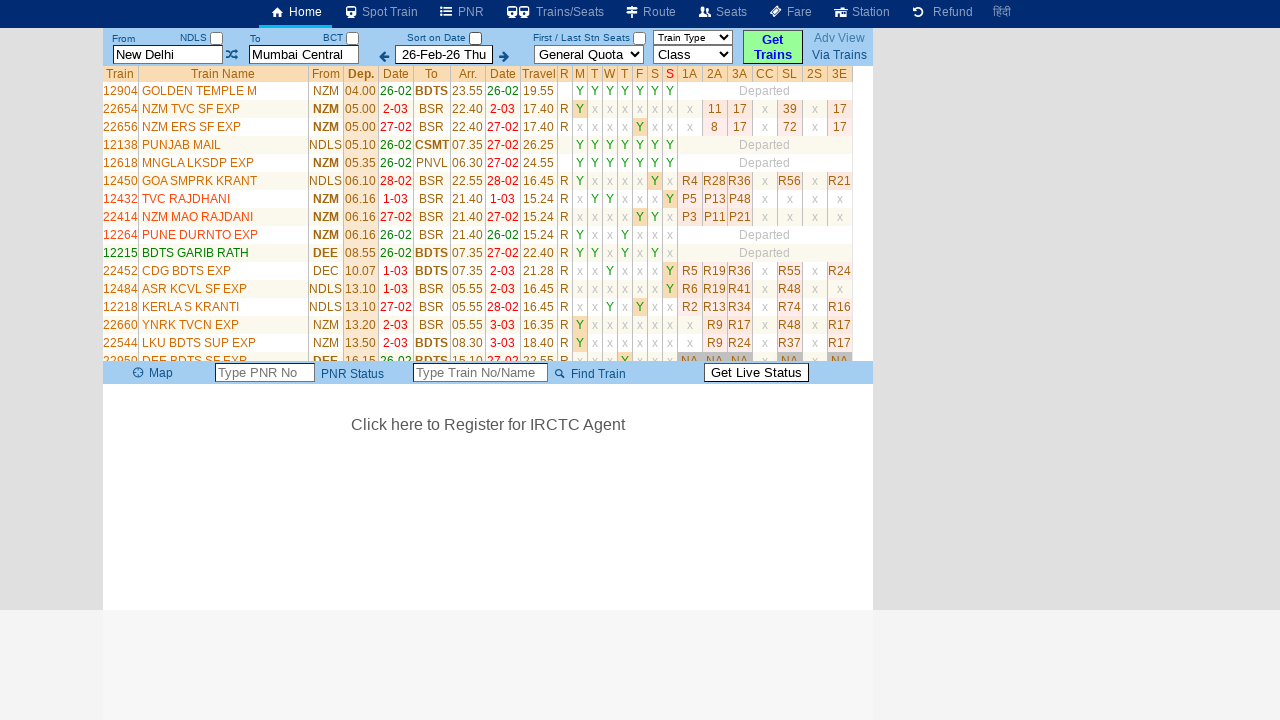

Retrieved all train names from the table
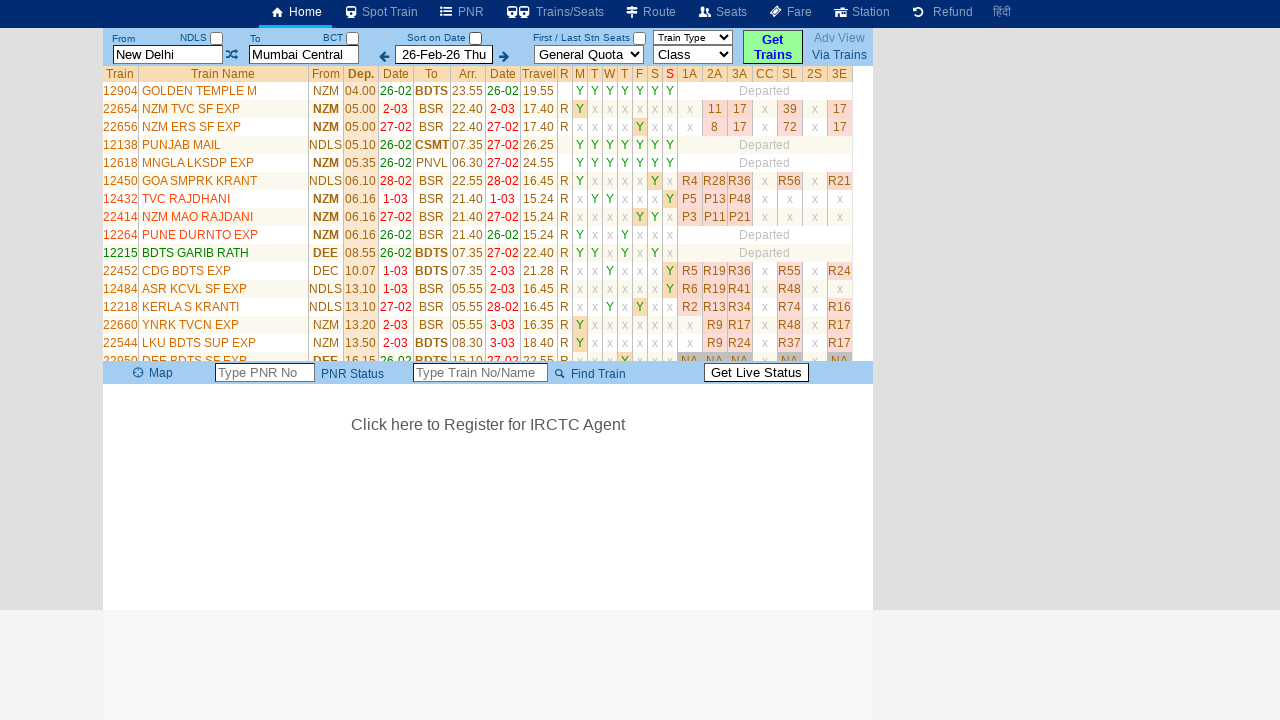

Retrieved all train numbers from the table
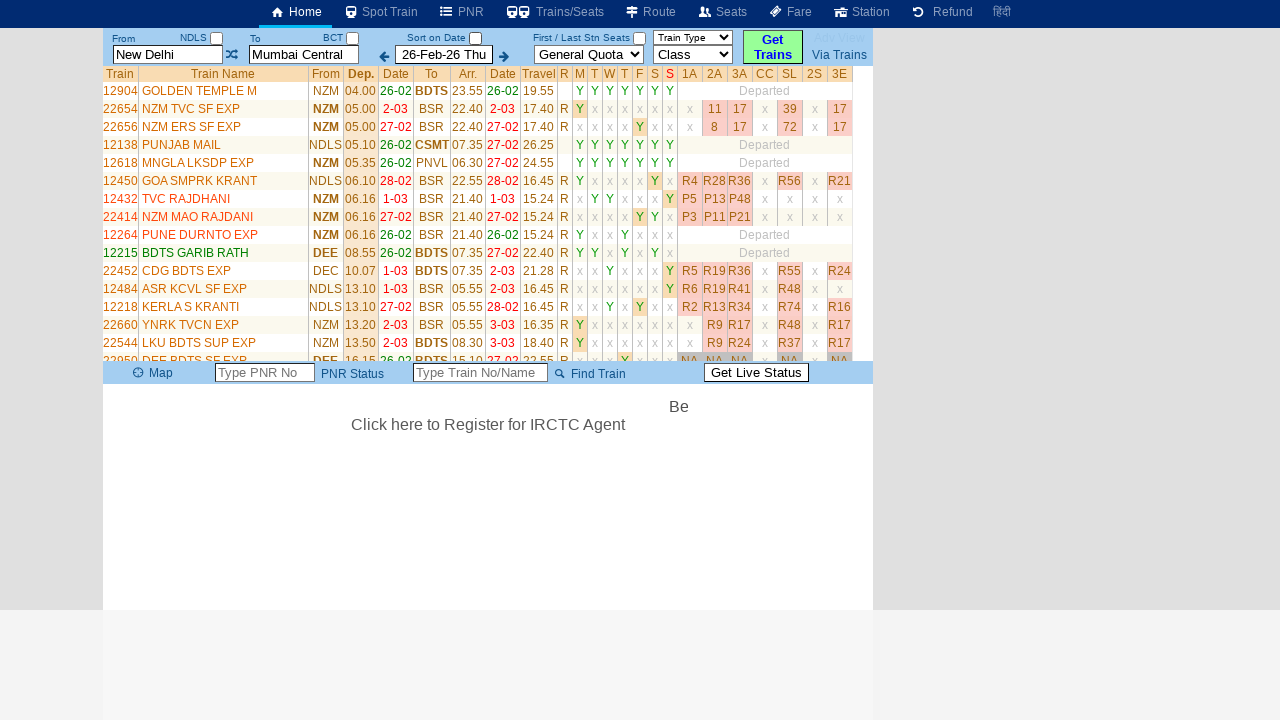

Verified 34 train names are displayed
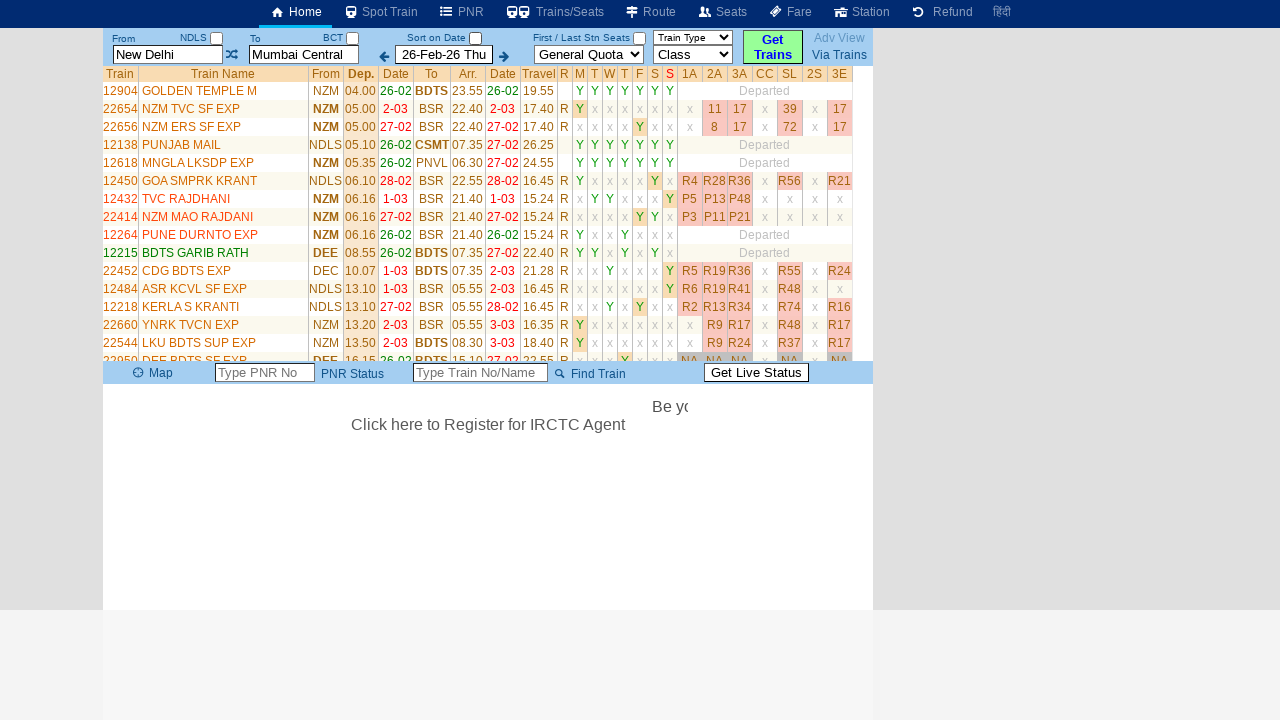

Verified 34 train numbers are displayed
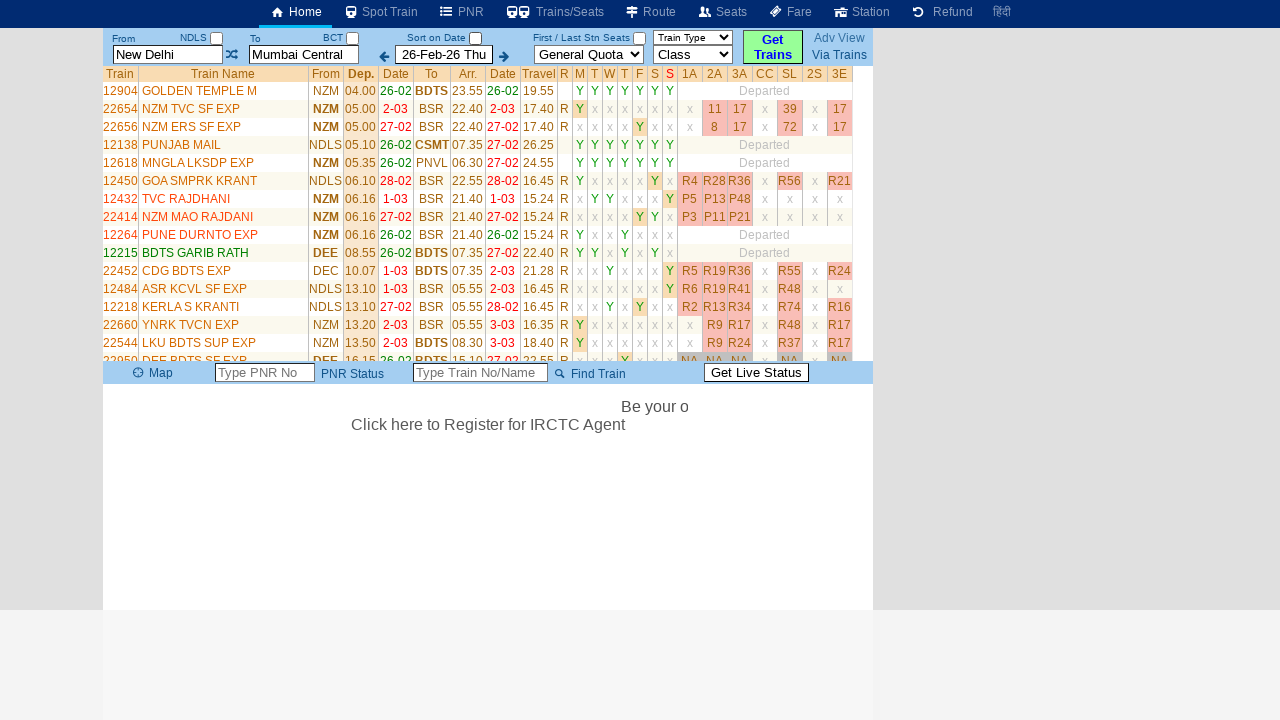

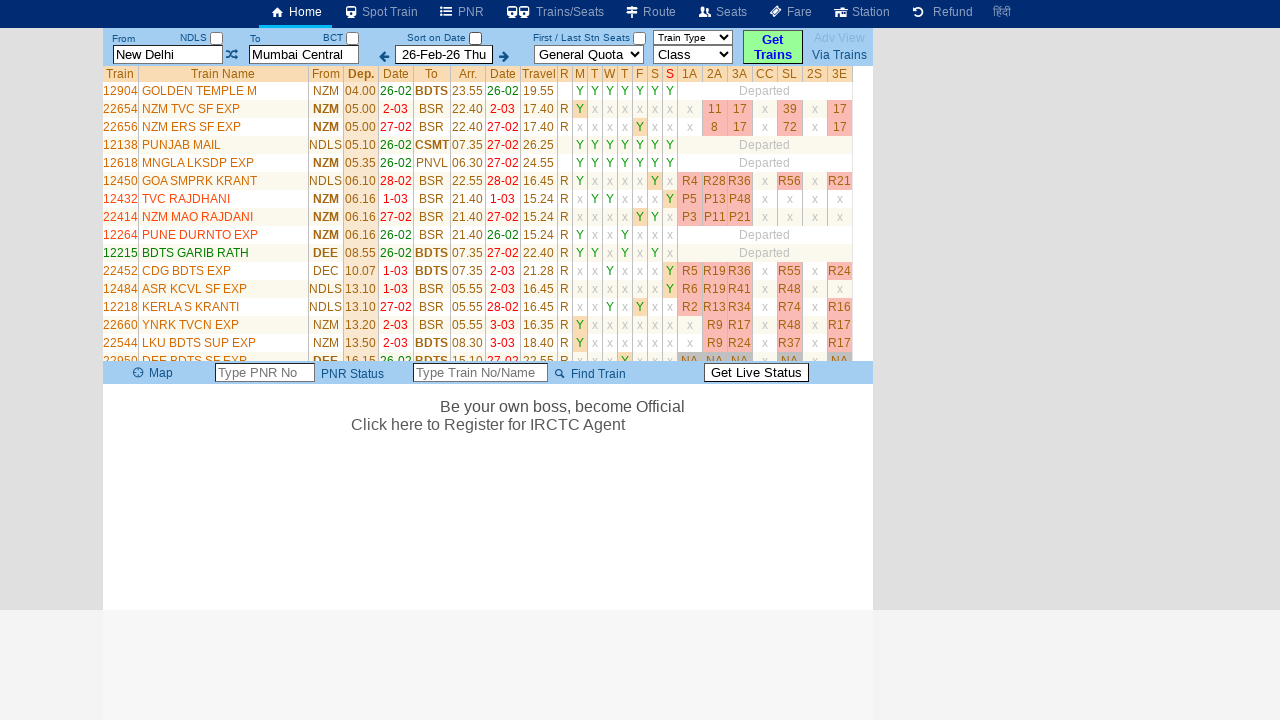